Tests jQuery UI draggable functionality by dragging an element to a new position within an iframe

Starting URL: https://jqueryui.com/draggable/

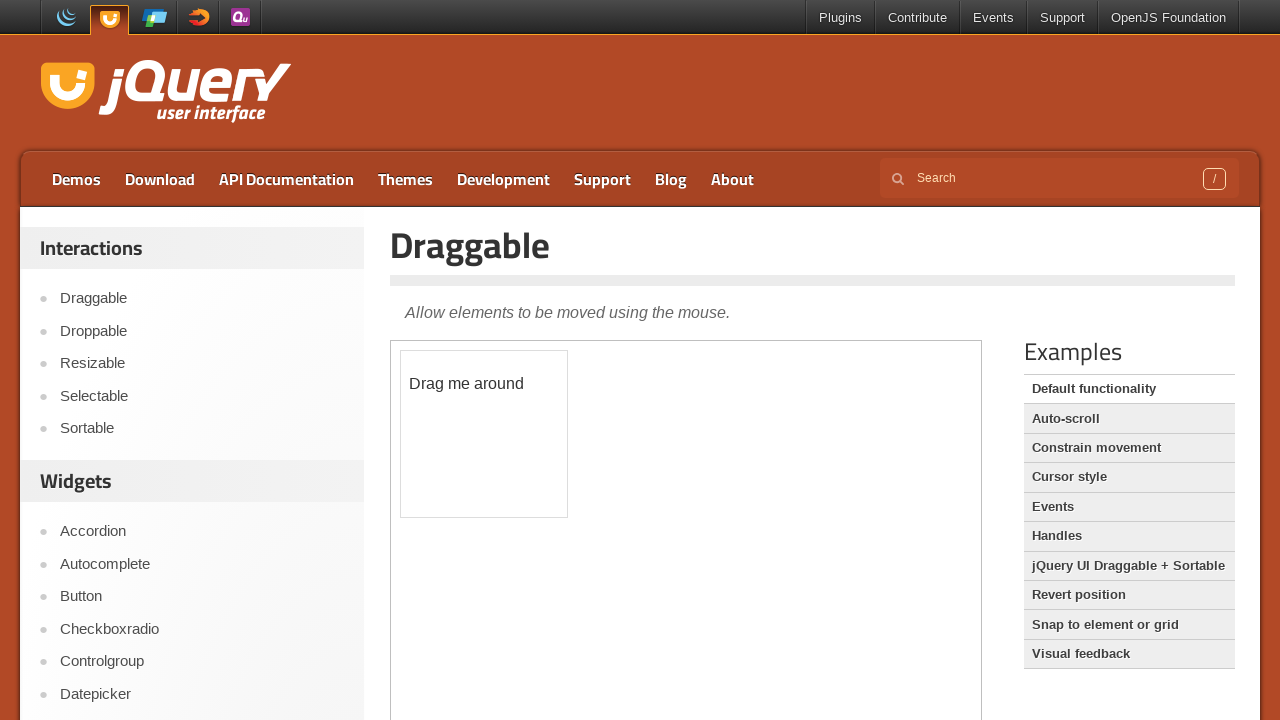

Located iframe containing draggable element
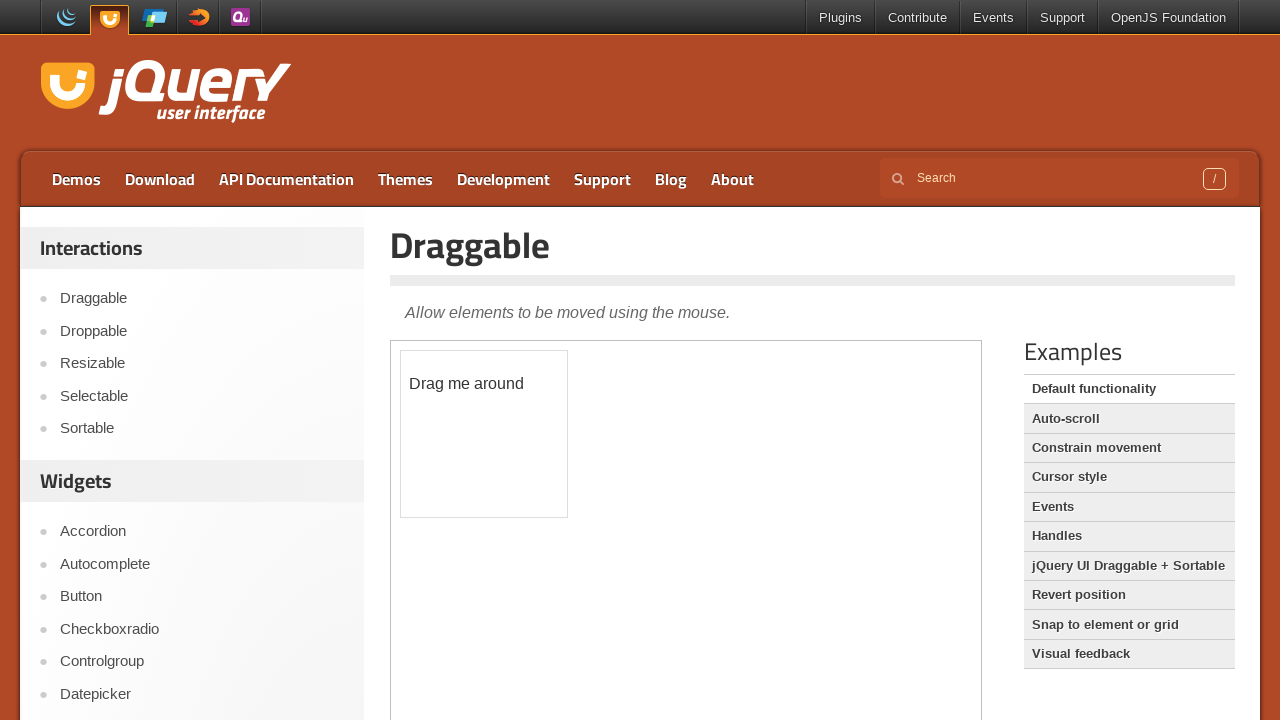

Located draggable element with ID 'draggable'
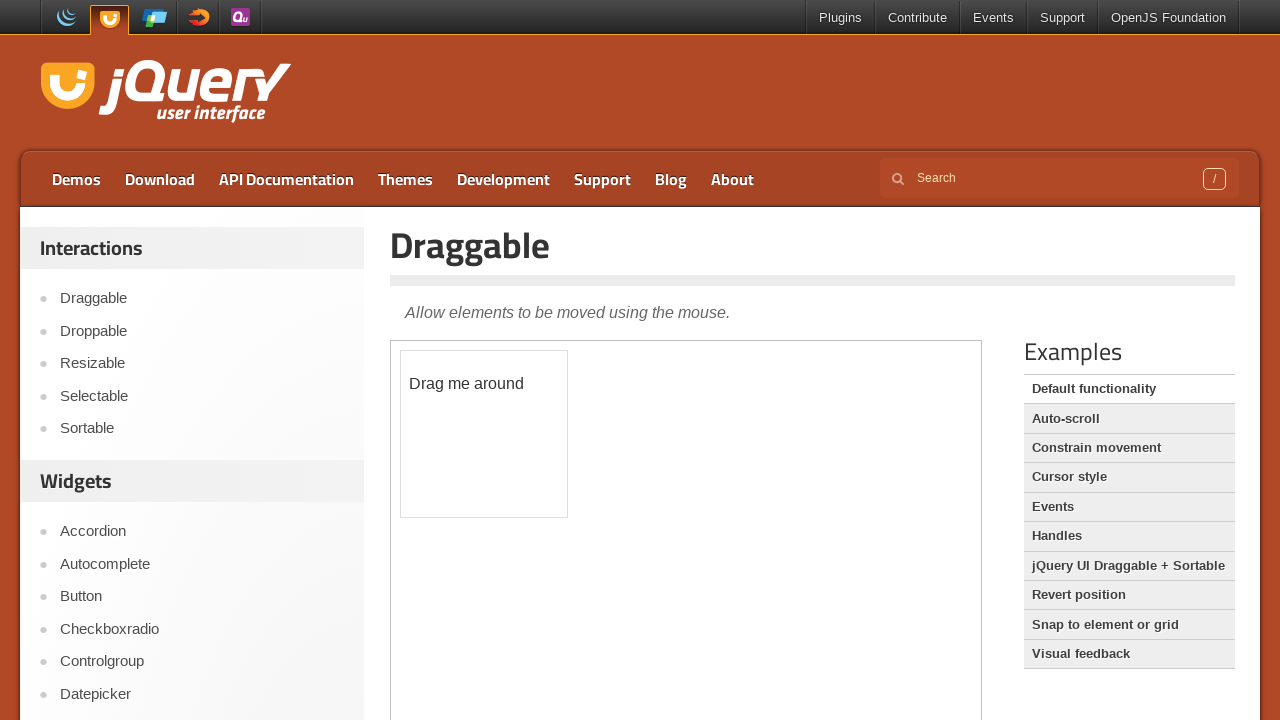

Retrieved bounding box of draggable element
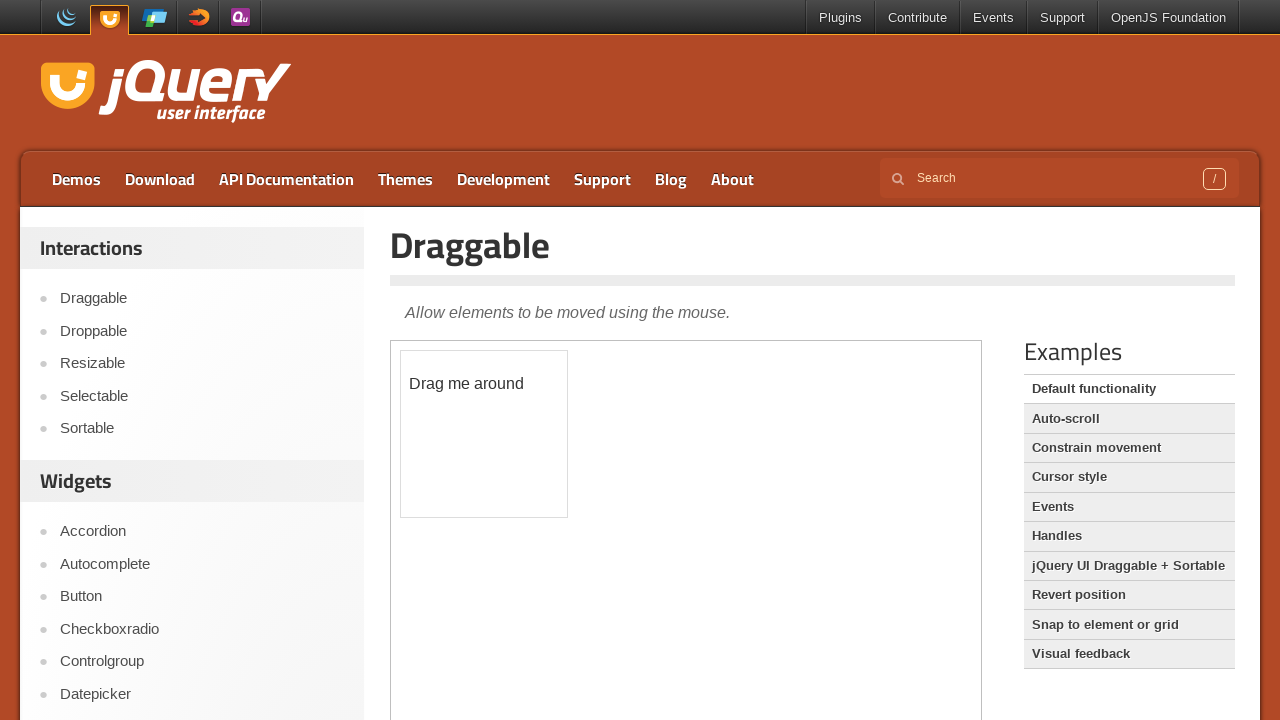

Moved mouse to center of draggable element at (484, 434)
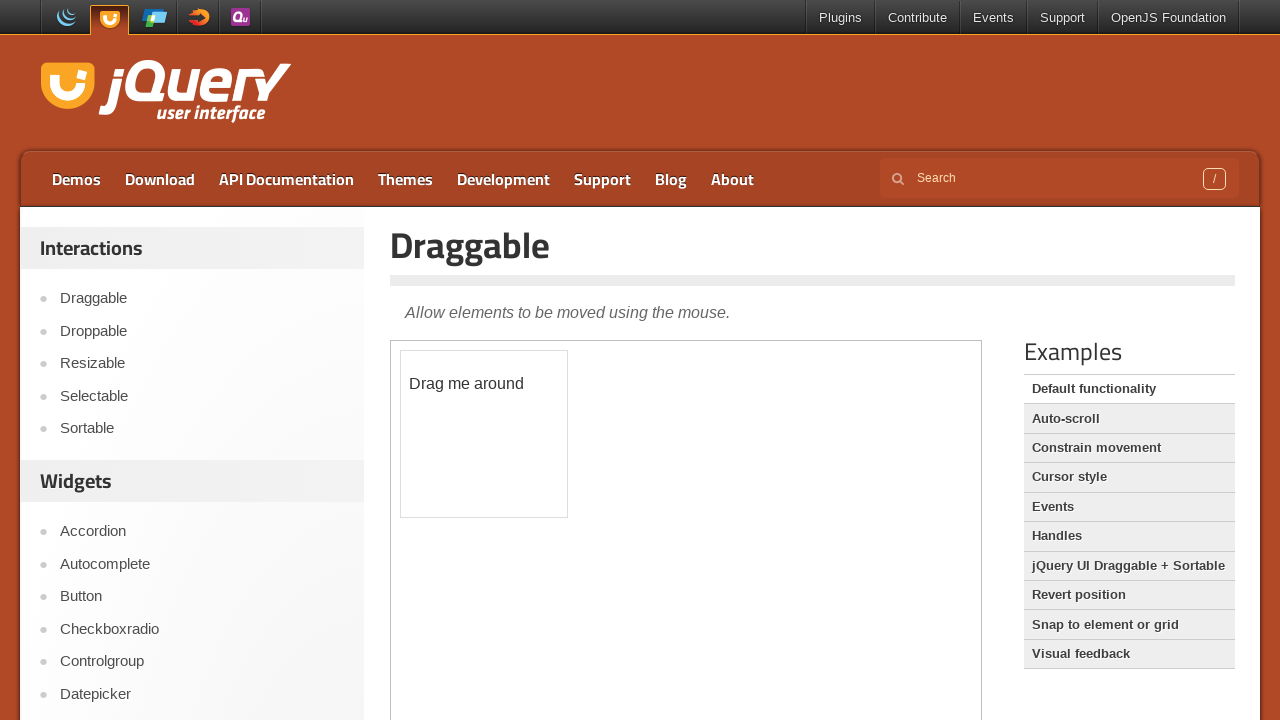

Pressed mouse button down to start drag at (484, 434)
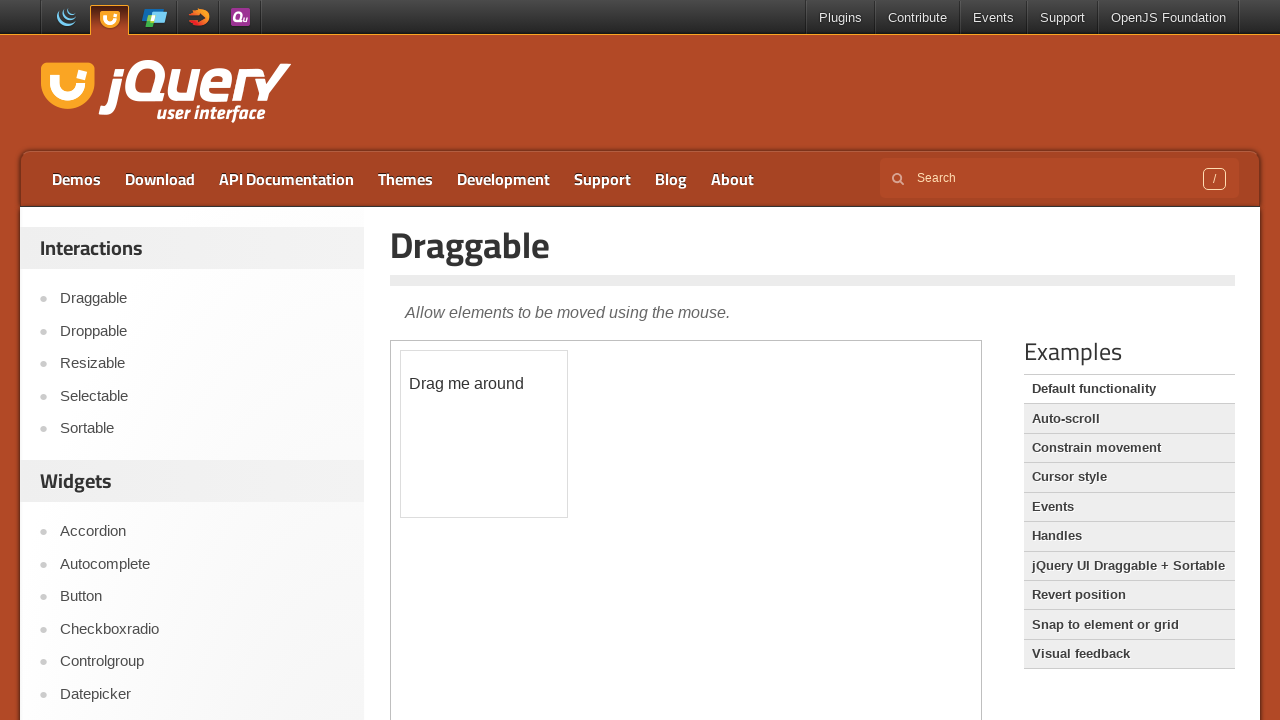

Moved mouse 100px right and 150px down to drag element at (584, 584)
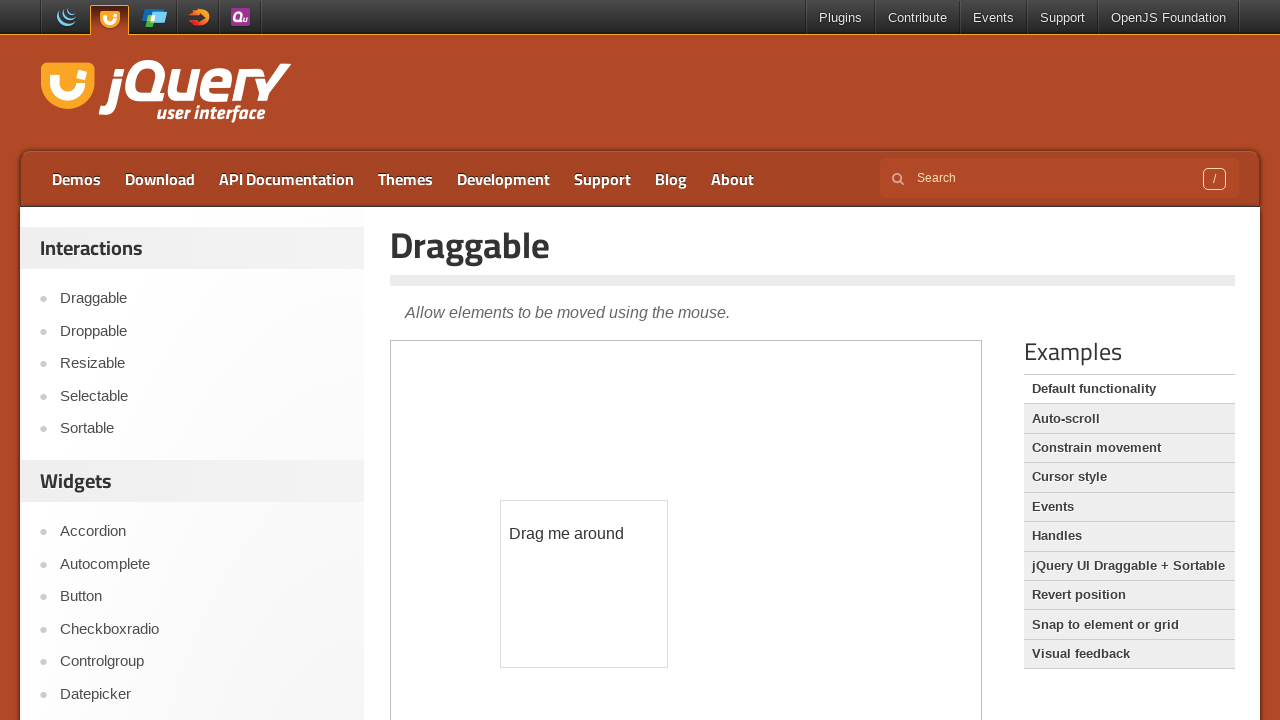

Released mouse button to complete drag operation at (584, 584)
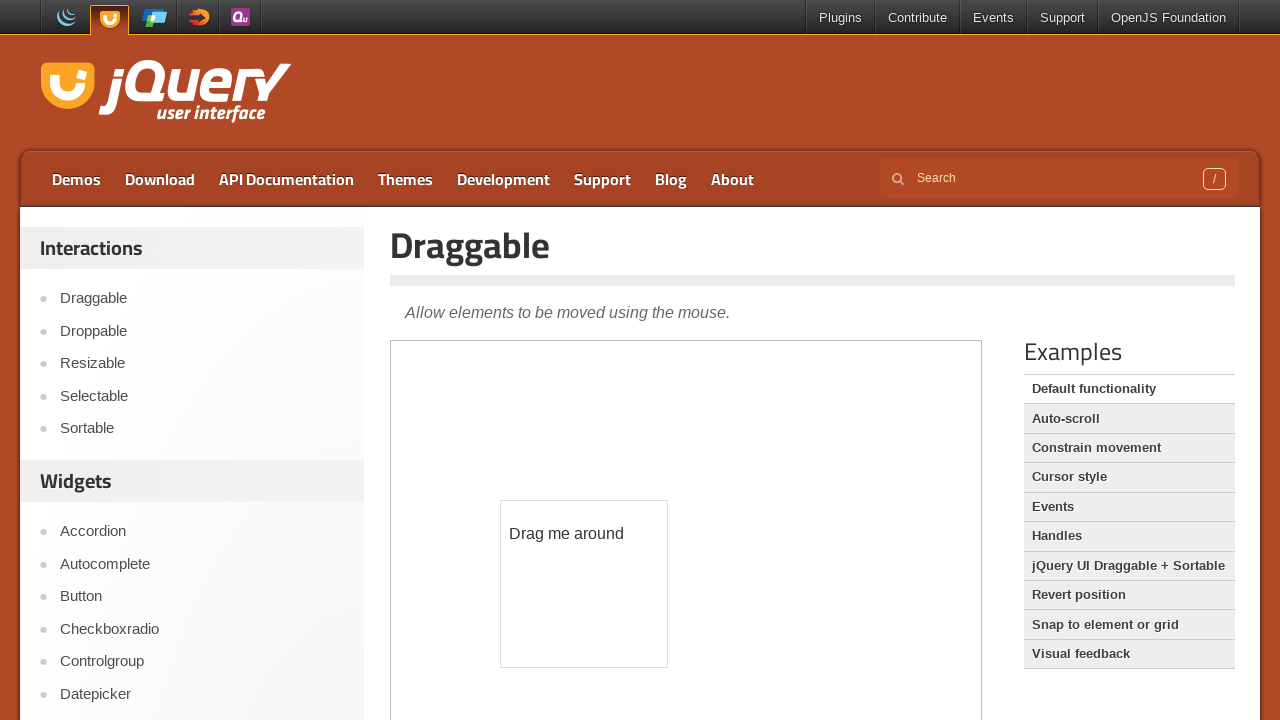

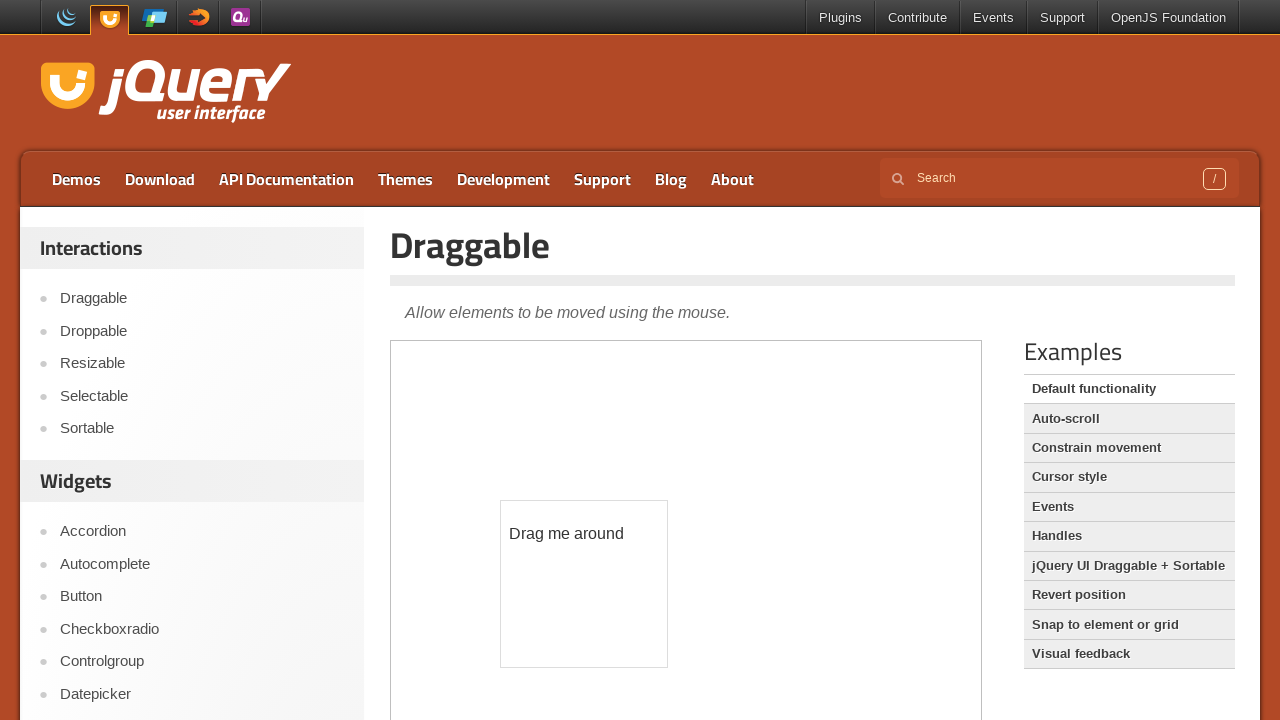